Tests browser navigation functionality including back, forward, and refresh

Starting URL: https://parabank.parasoft.com/parabank/index.htm

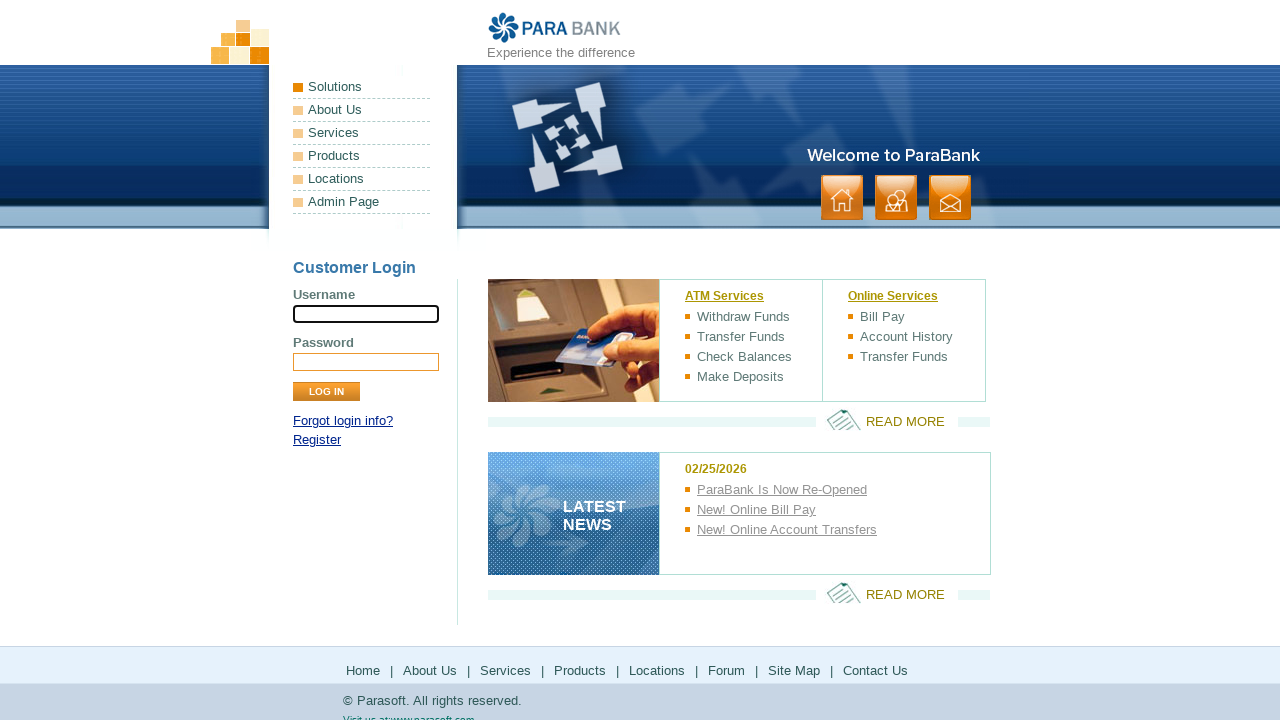

Clicked 'About Us' link at (362, 110) on a:has-text('About Us')
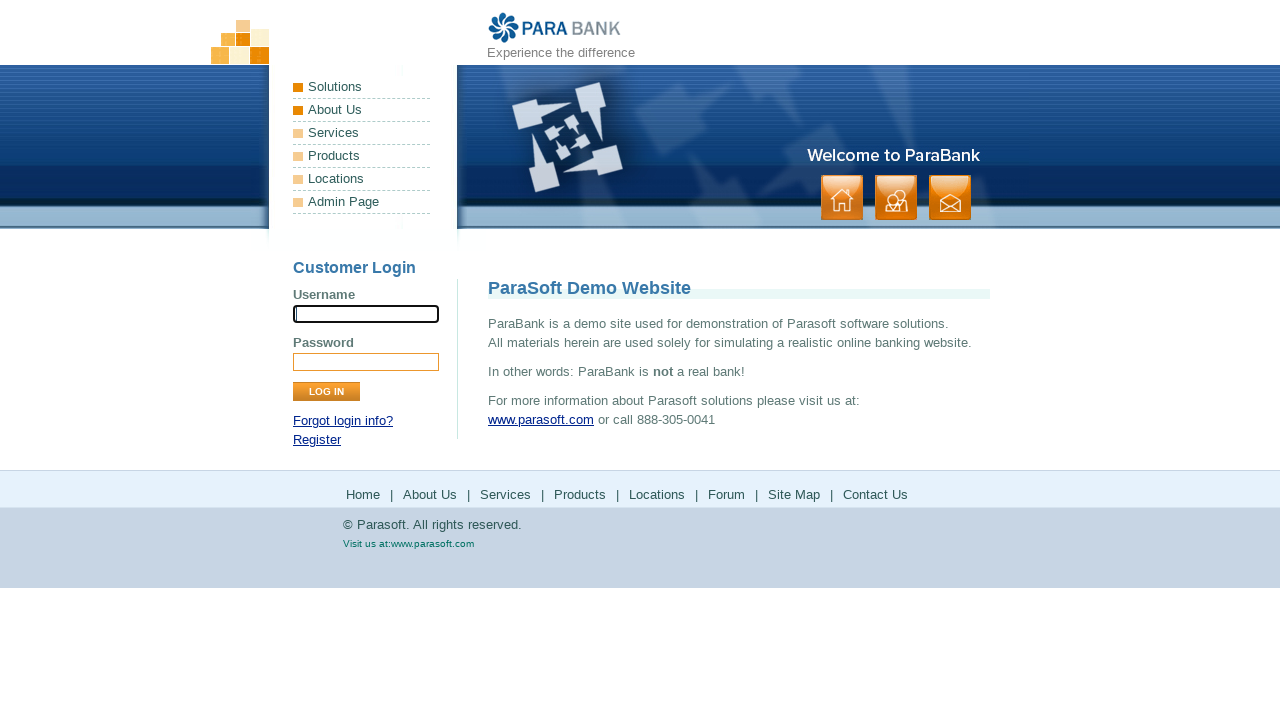

Navigated back to previous page
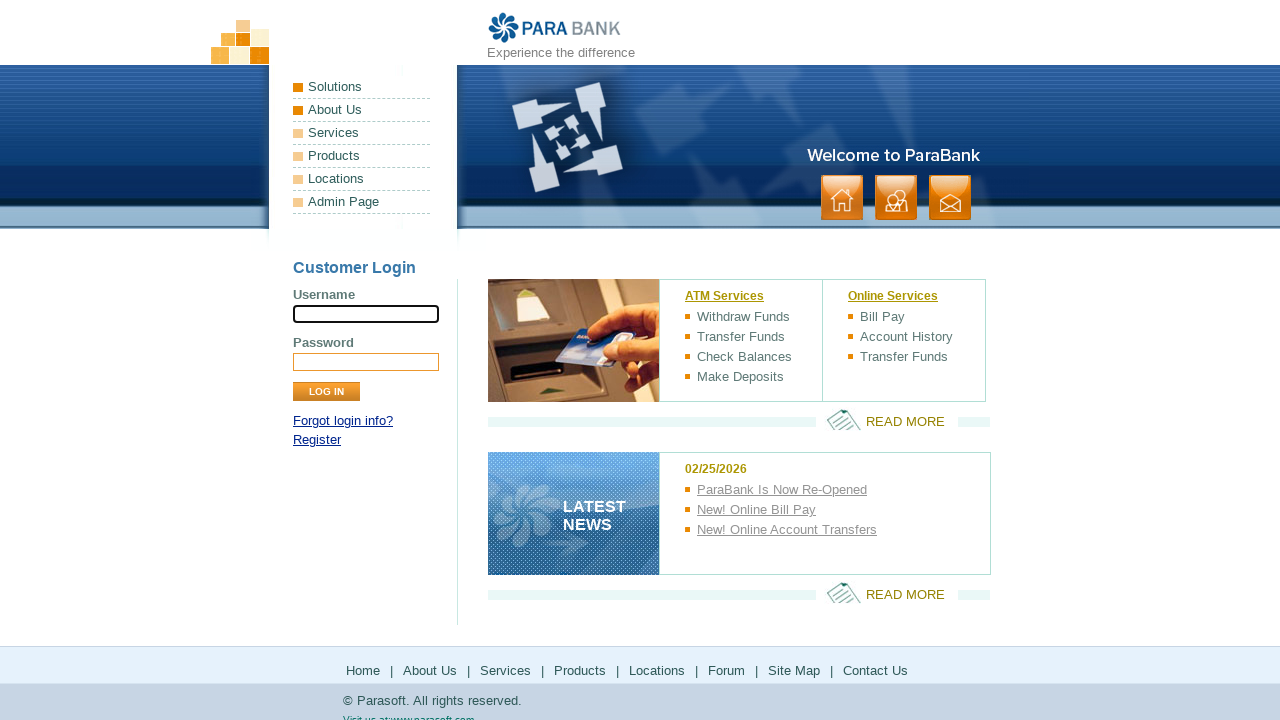

Navigated forward to About Us page
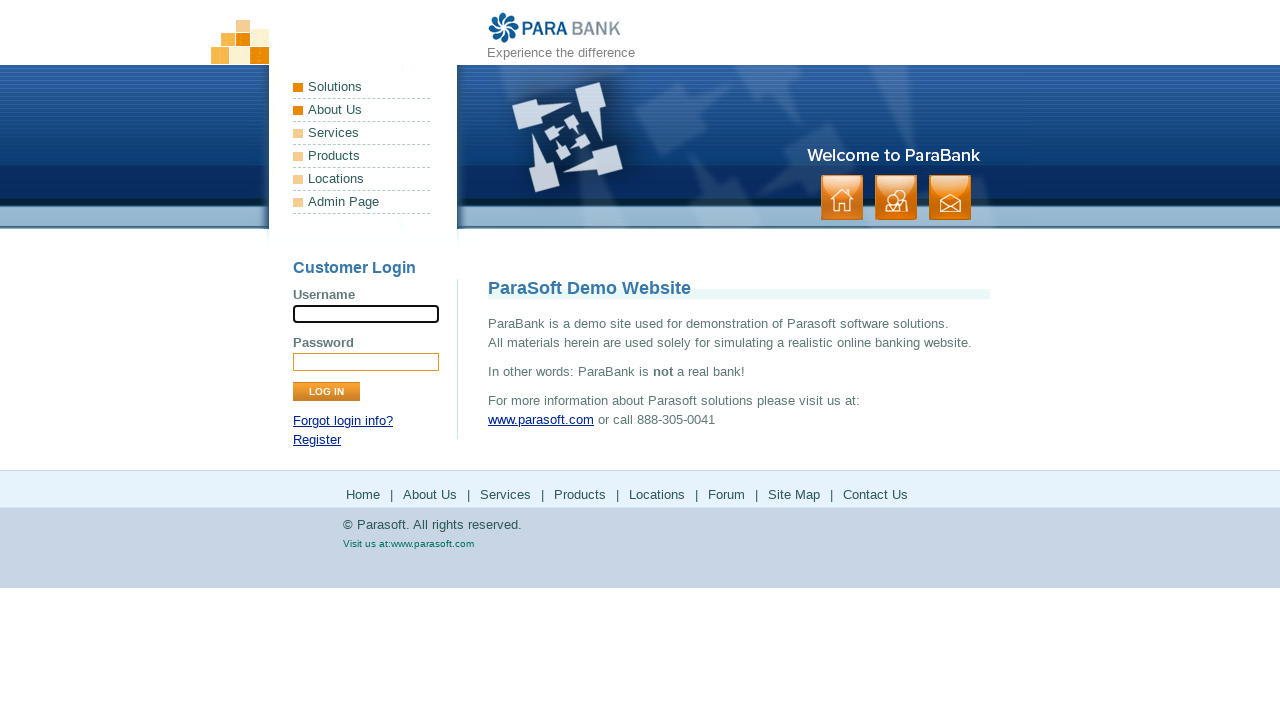

Refreshed current page
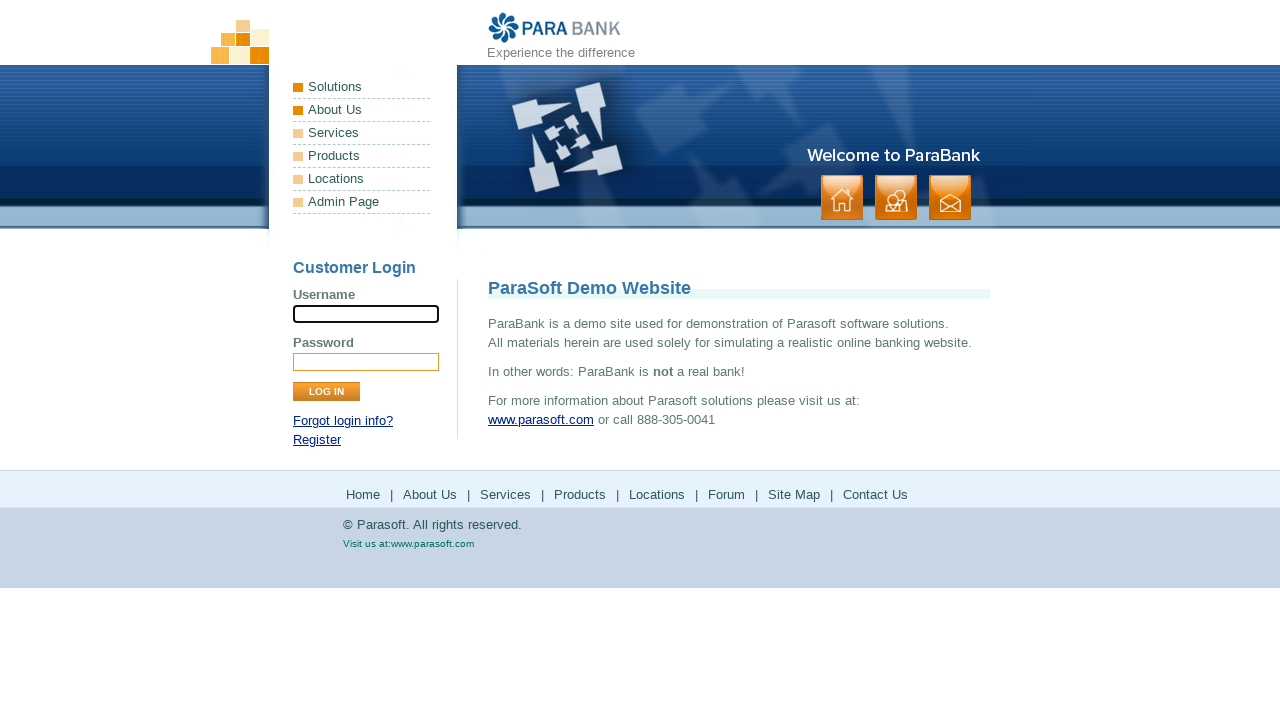

Navigated back to home page
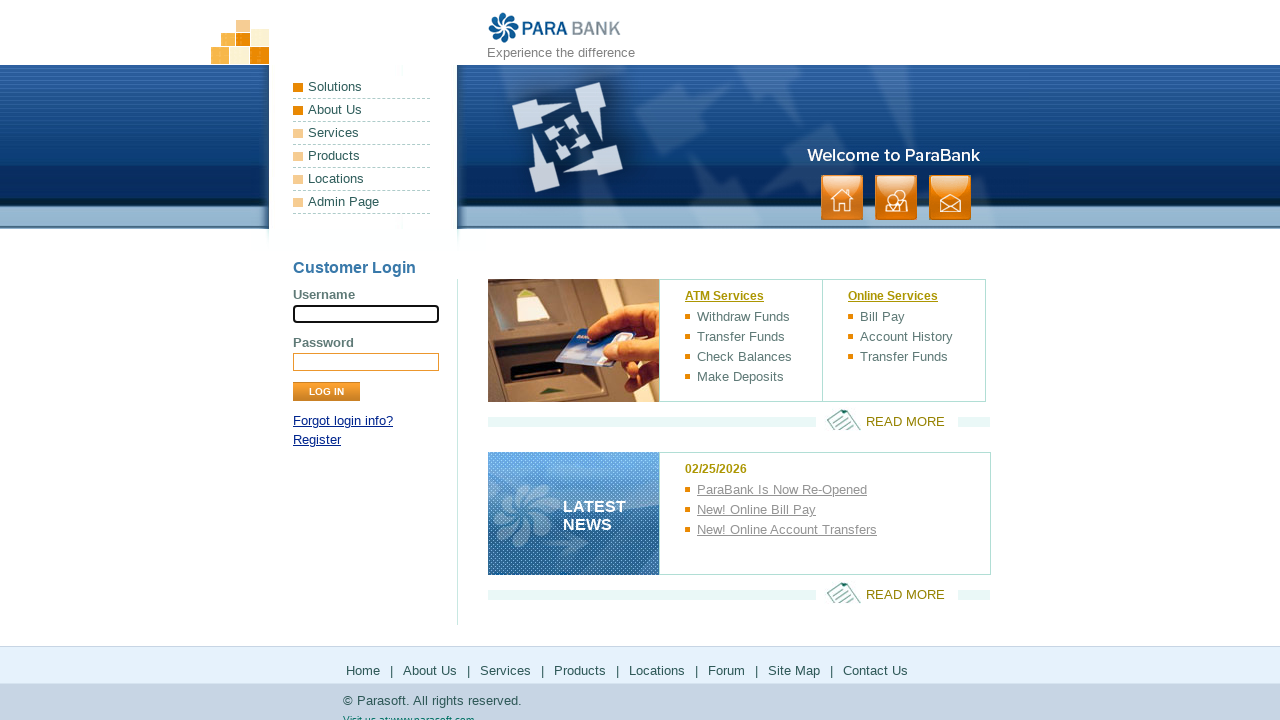

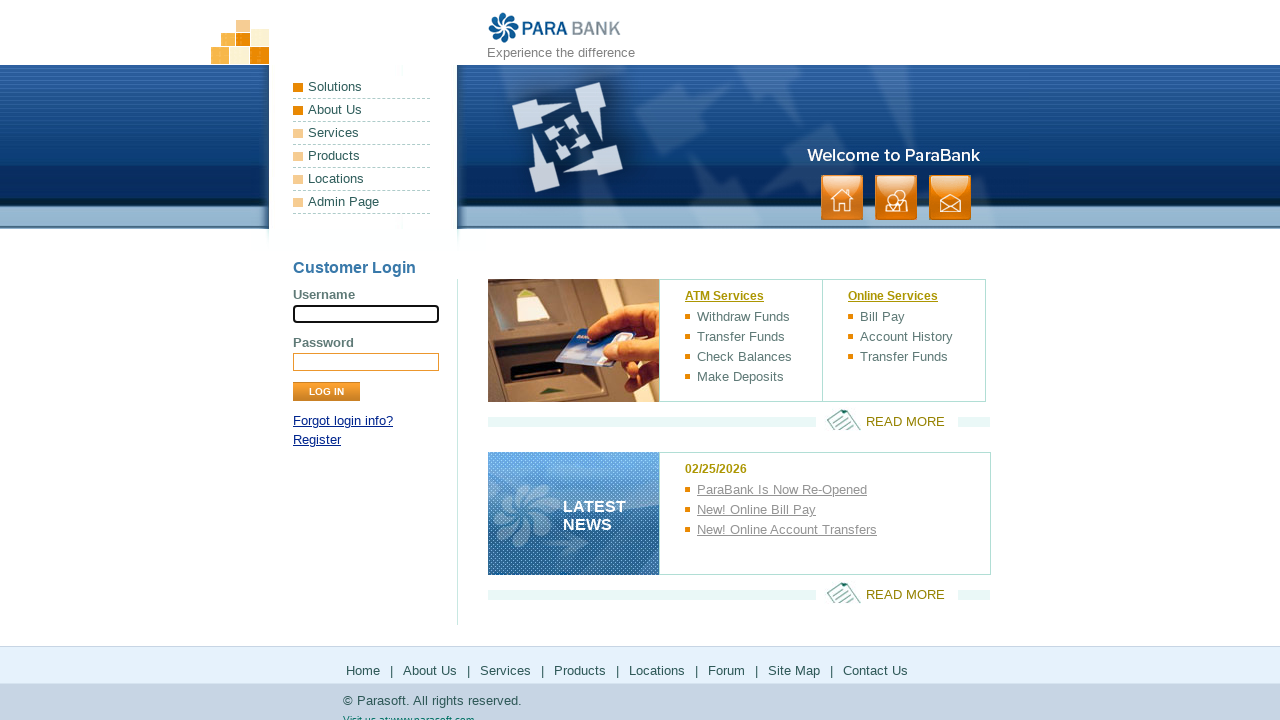